Tests that a number input field accepts arrow down key presses to decrement the value, starting from empty (becomes -1), continuing to decrement (becomes -4), and decrementing from a typed value (124 becomes 123)

Starting URL: http://the-internet.herokuapp.com/inputs

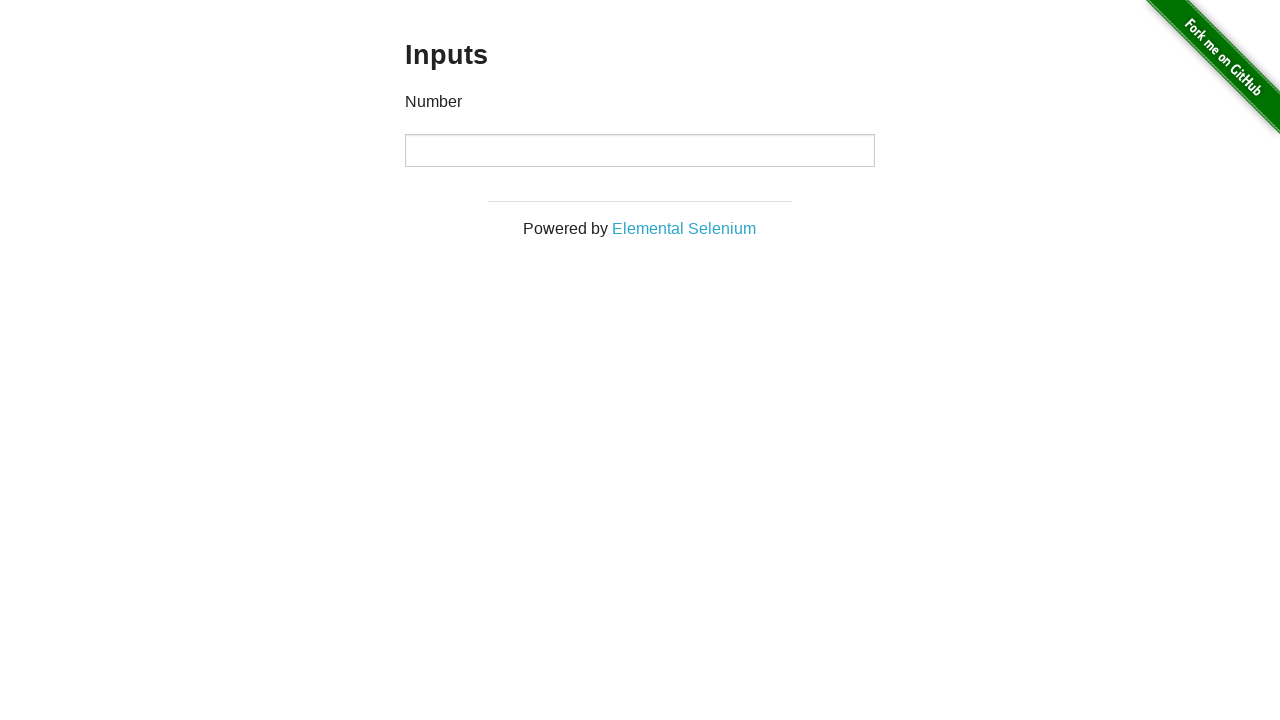

Navigated to the-internet.herokuapp.com/inputs
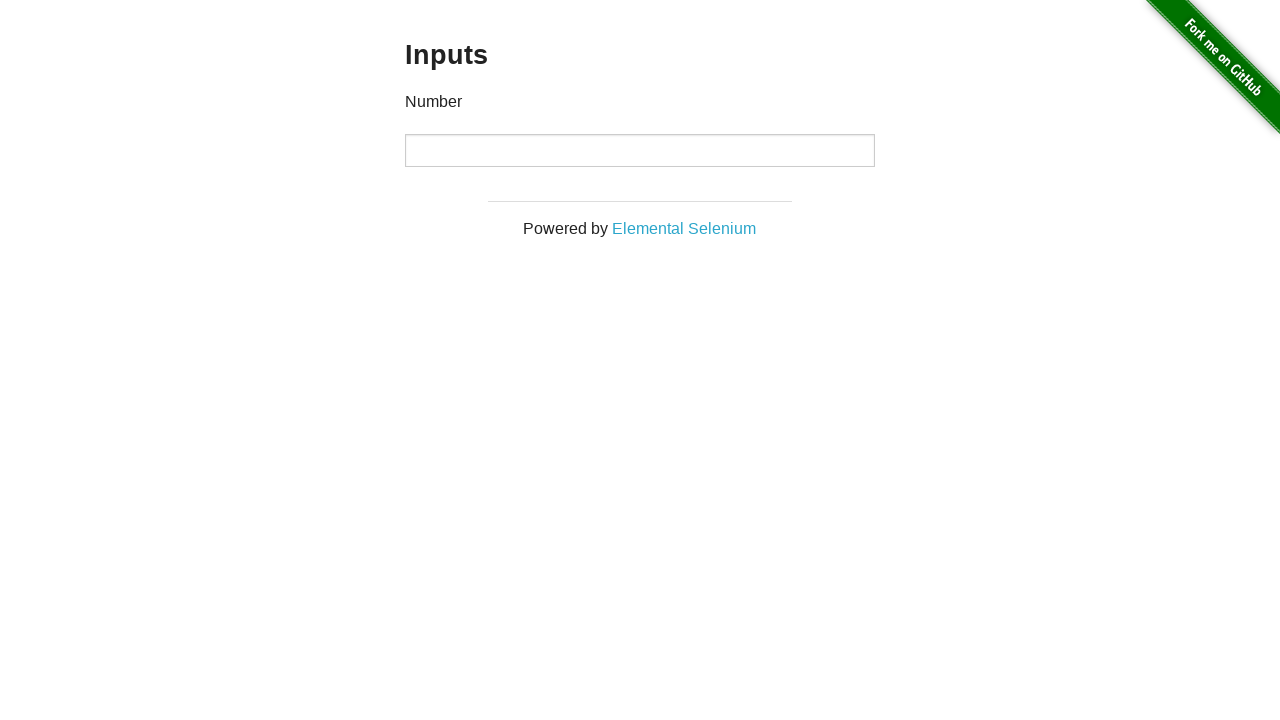

Located the number input field
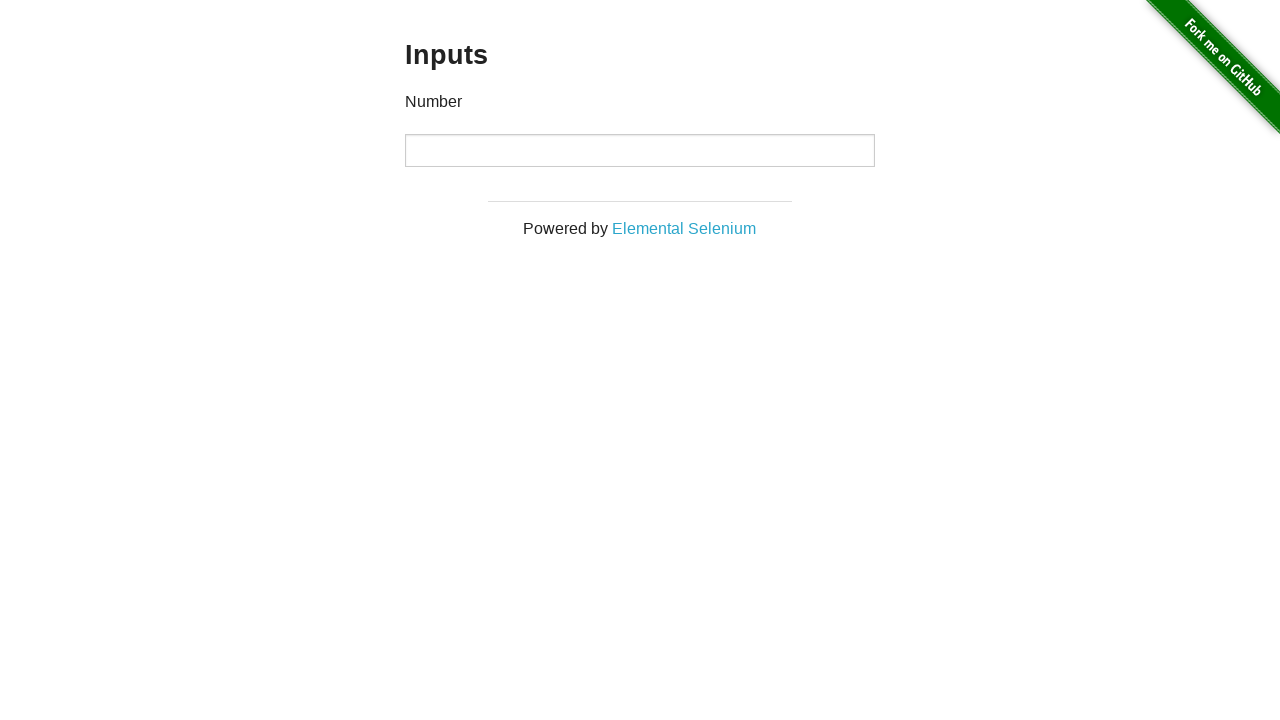

Pressed ArrowDown on empty input field, value should be -1 on input
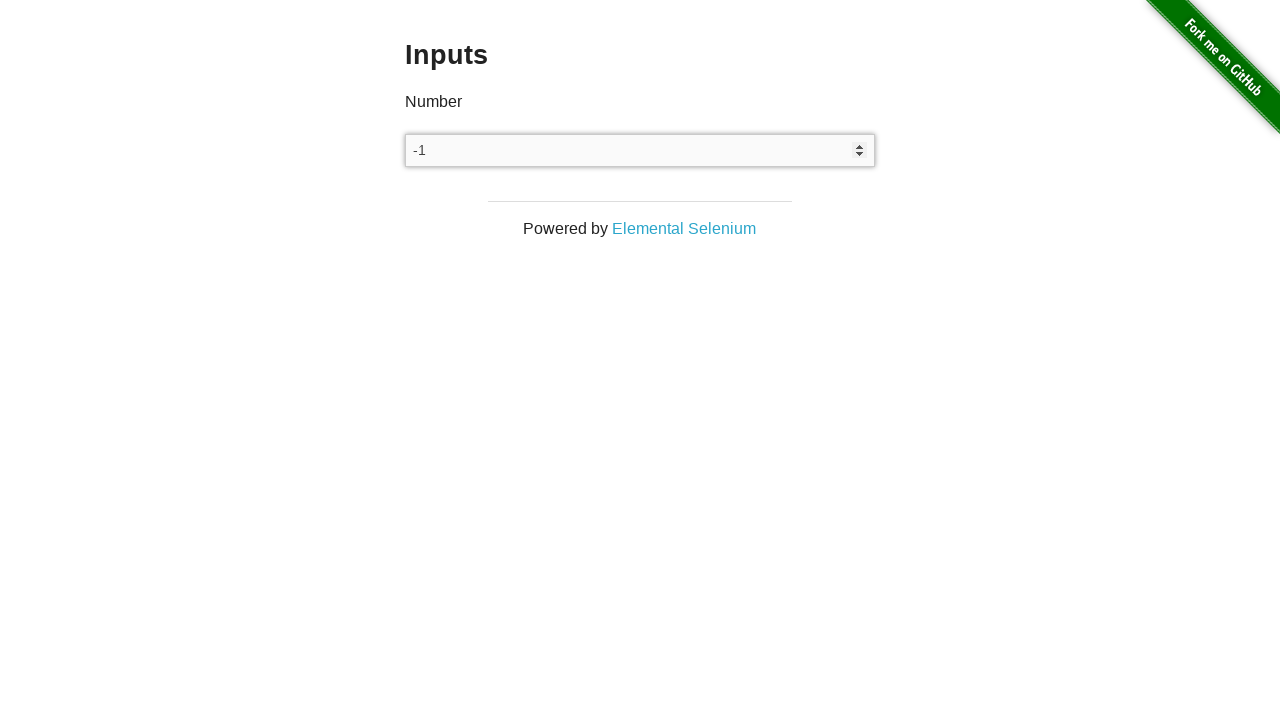

Pressed ArrowDown, value should be -2 on input
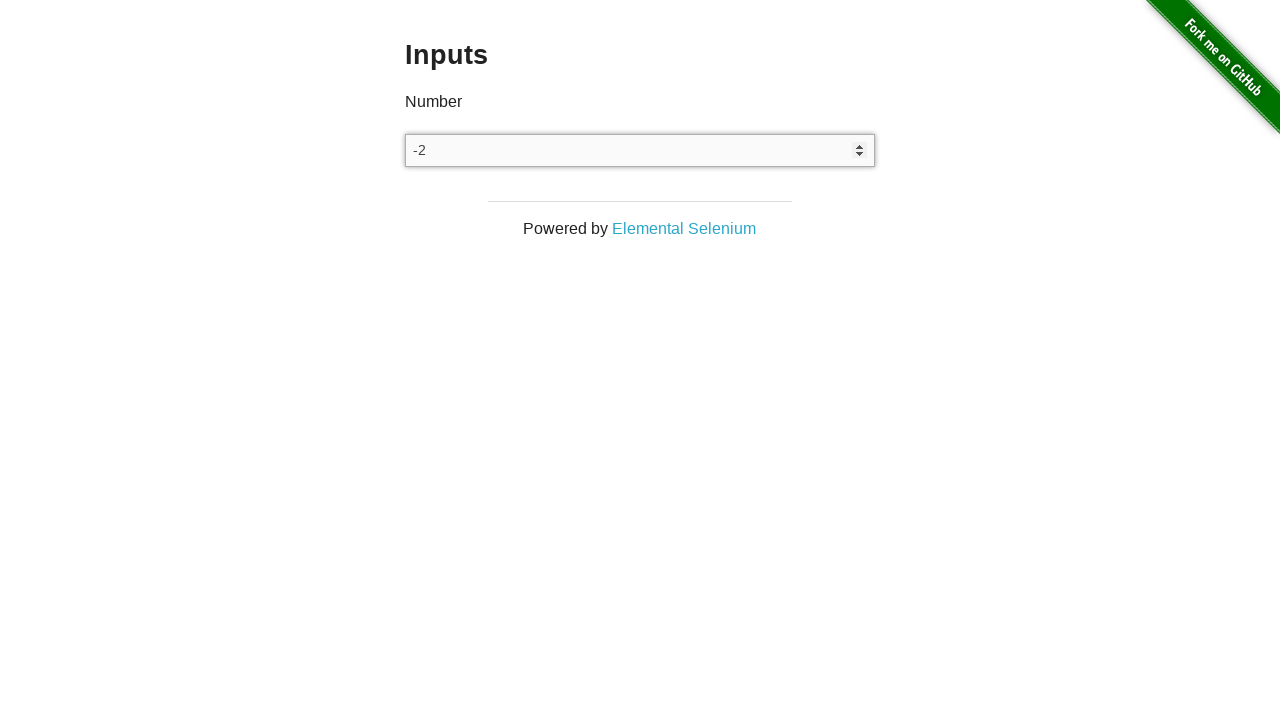

Pressed ArrowDown, value should be -3 on input
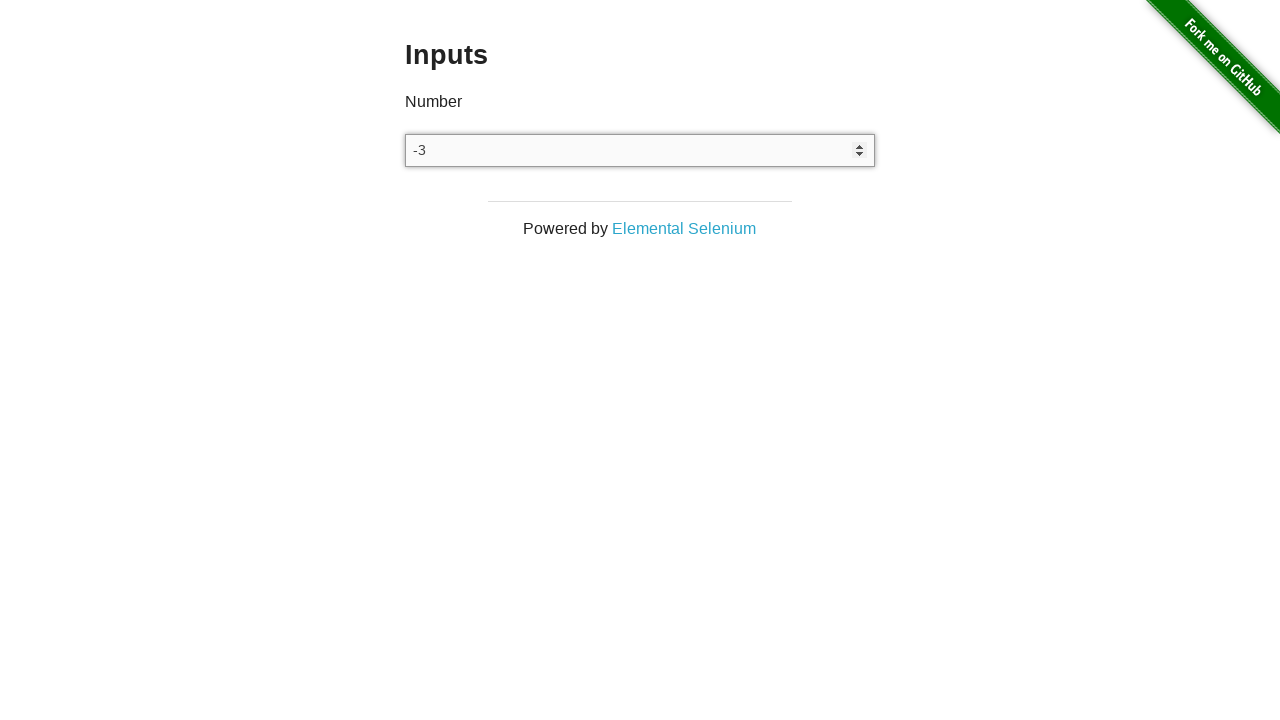

Pressed ArrowDown, value should be -4 on input
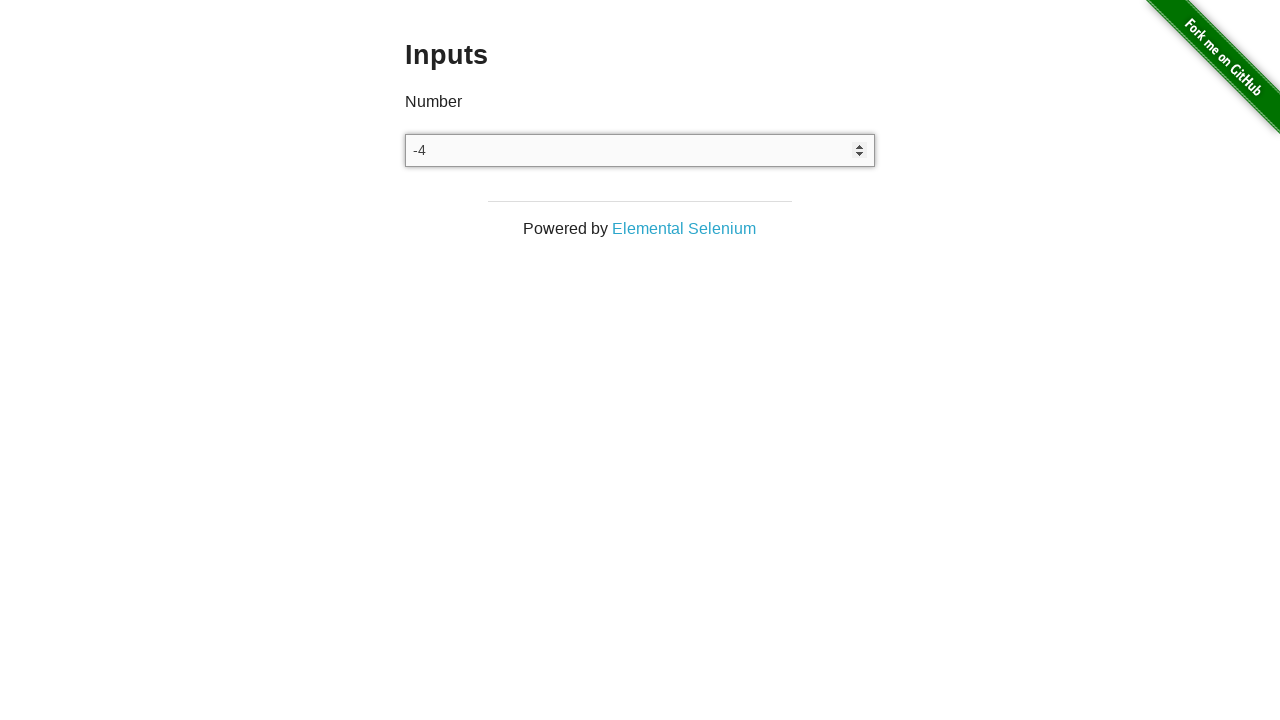

Cleared the input field on input
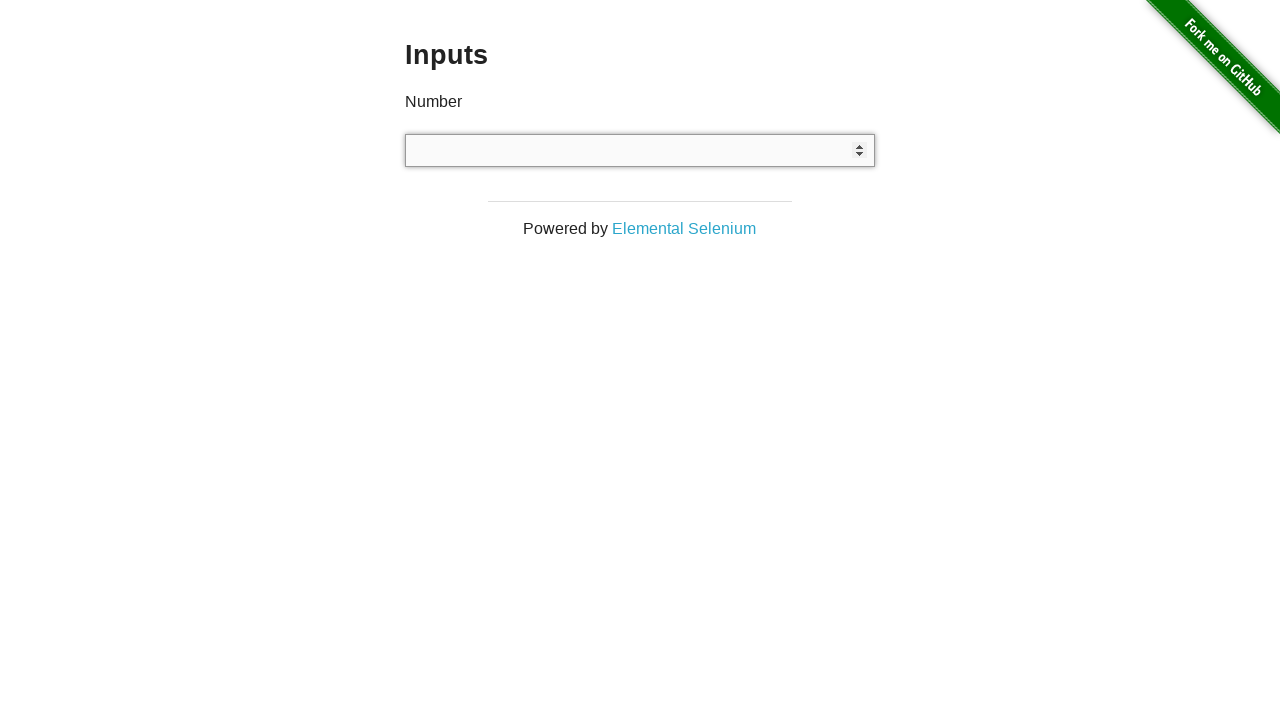

Filled input field with value 124 on input
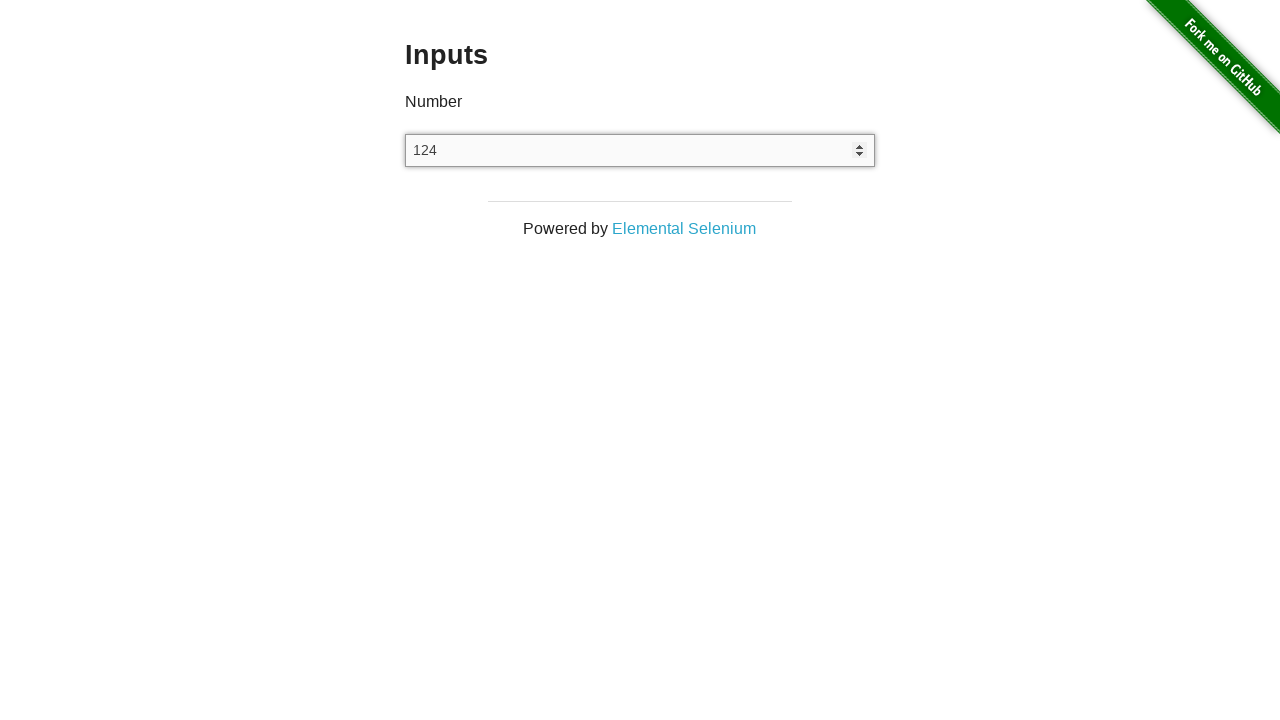

Pressed ArrowDown on value 124, should become 123 on input
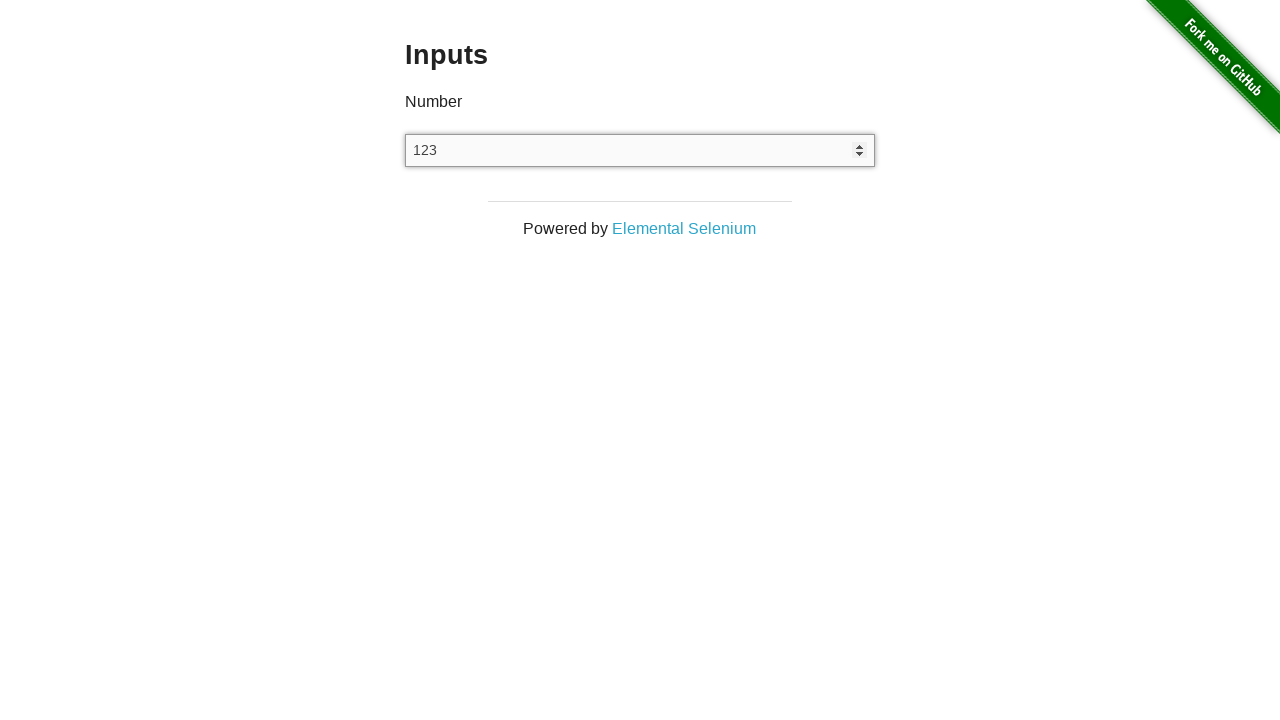

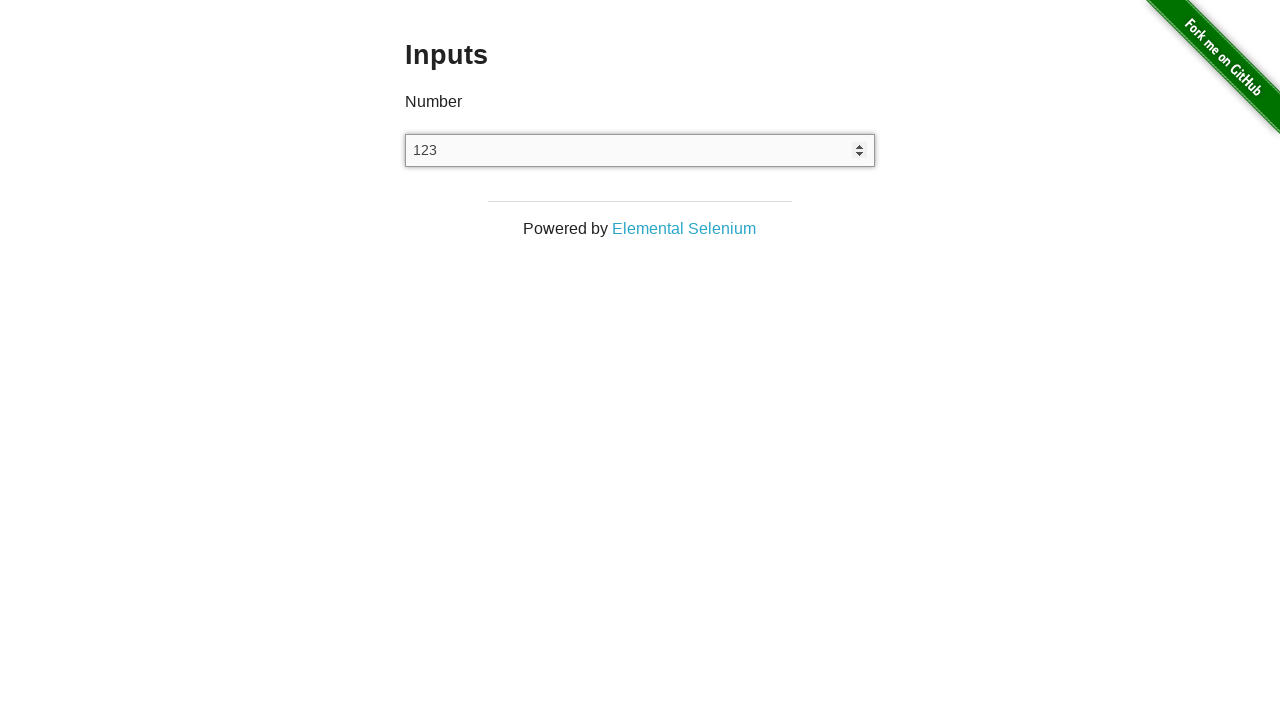